Tests a calculator form by extracting two numbers, calculating their sum, selecting the result from a dropdown, and submitting the form

Starting URL: http://suninjuly.github.io/selects2.html

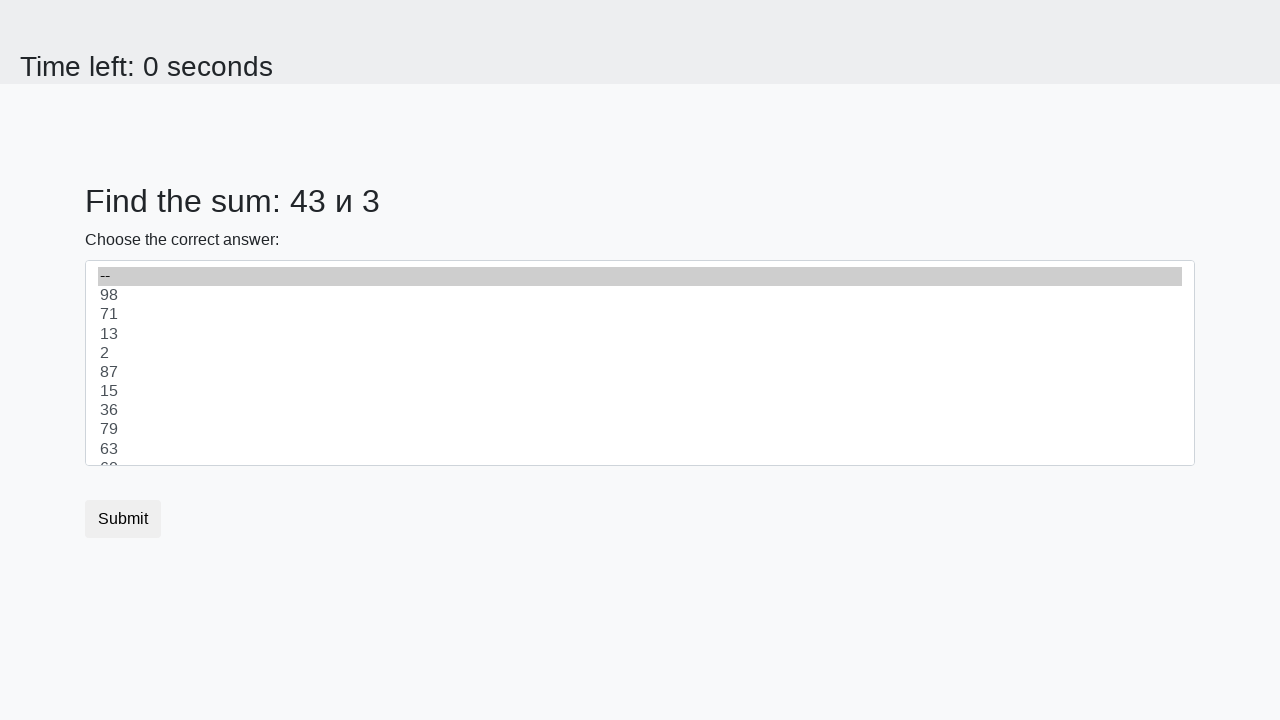

Located the first number element (#num1)
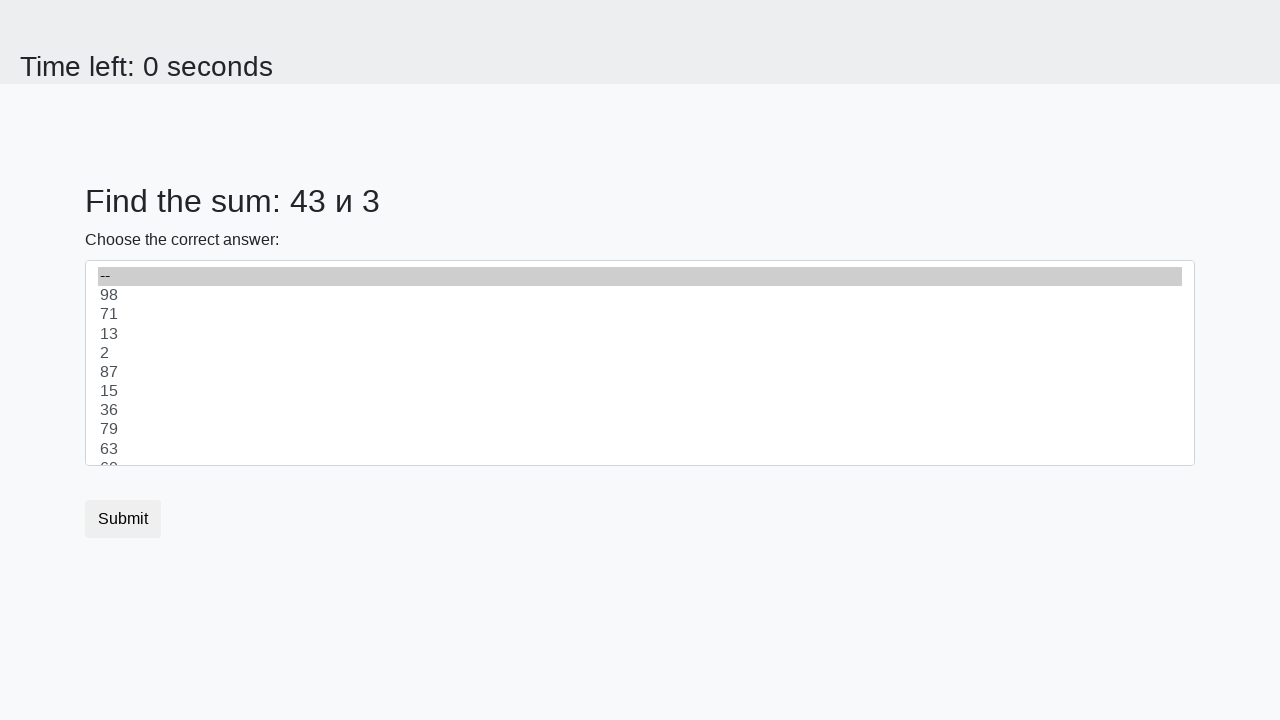

Extracted first number: 43
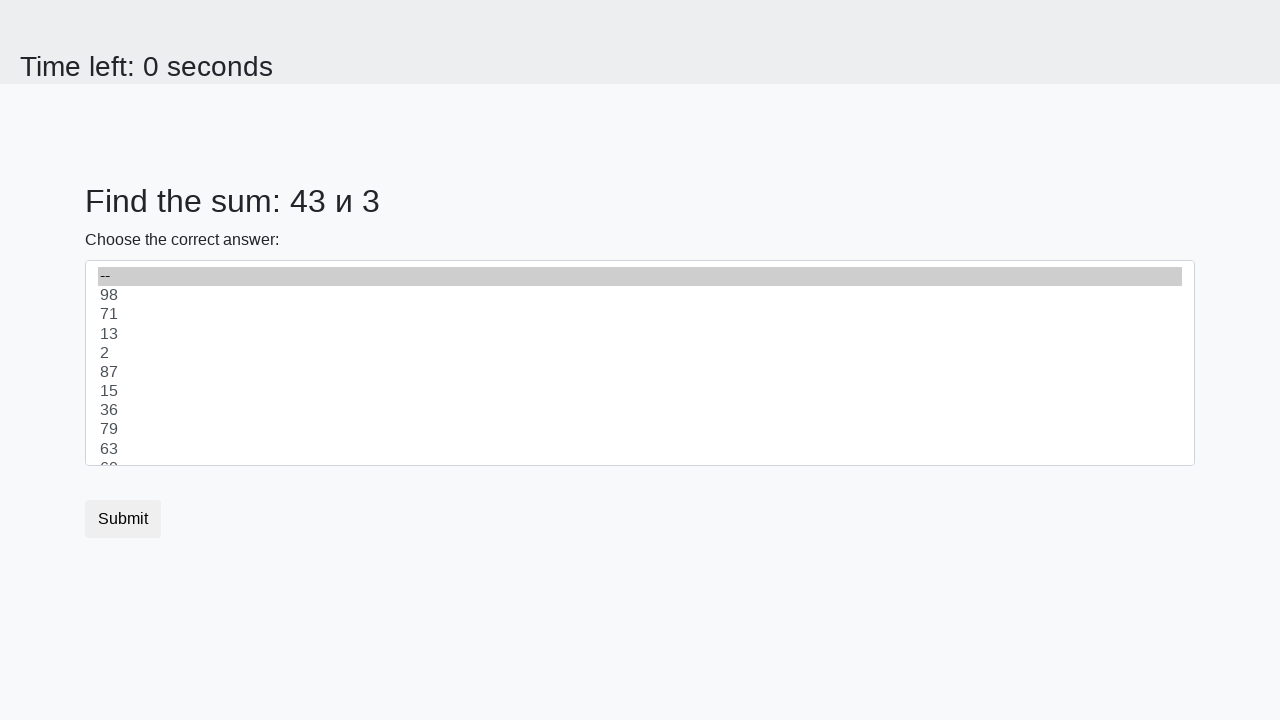

Located the second number element (#num2)
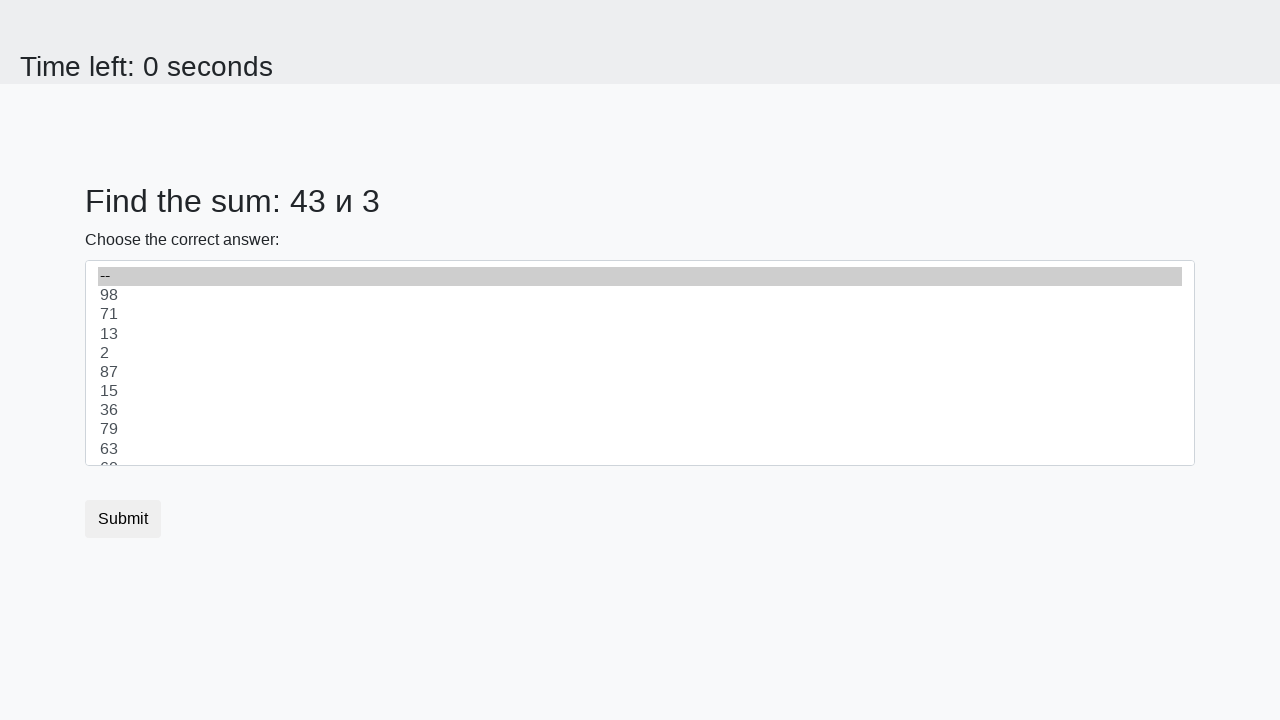

Extracted second number: 3
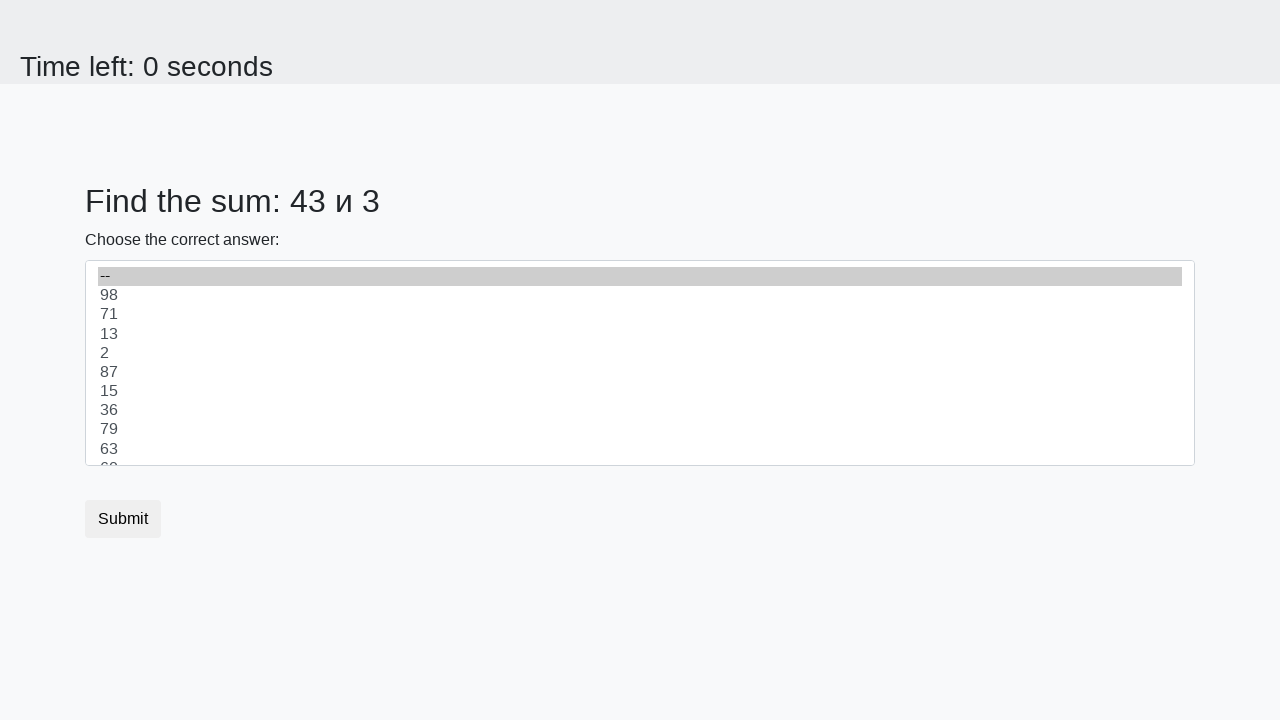

Calculated sum: 43 + 3 = 46
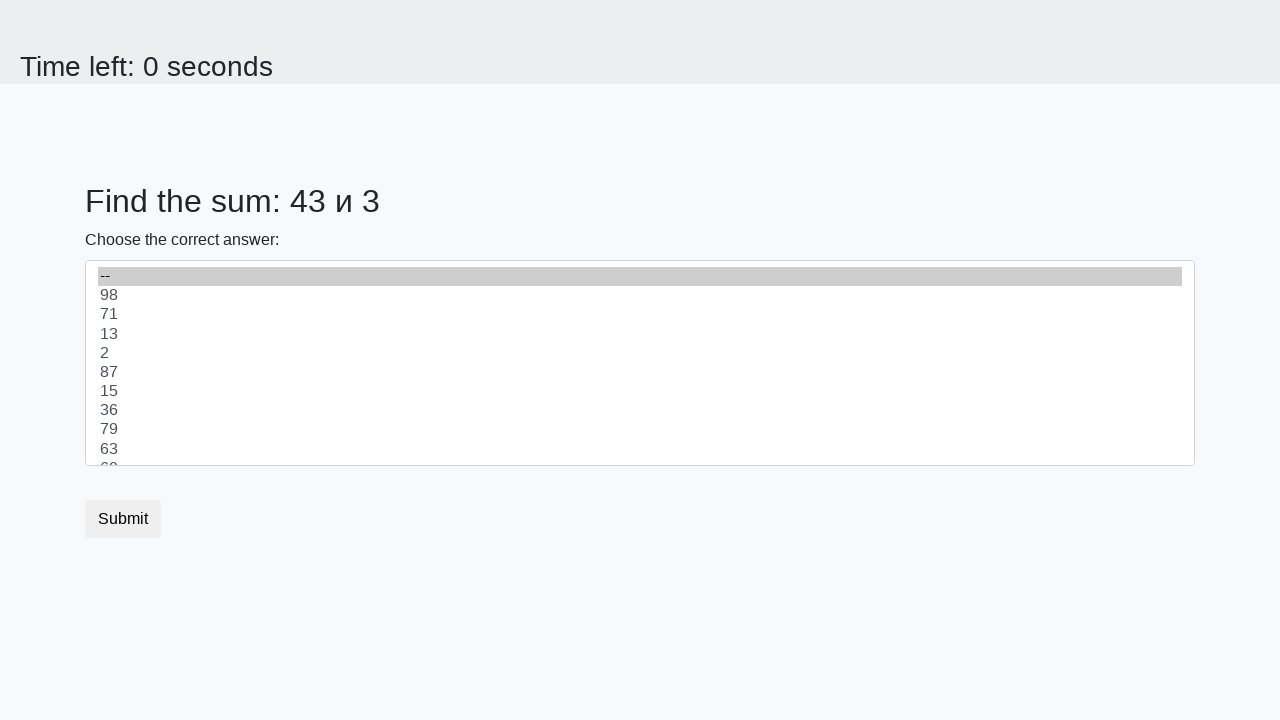

Selected result '46' from dropdown on #dropdown
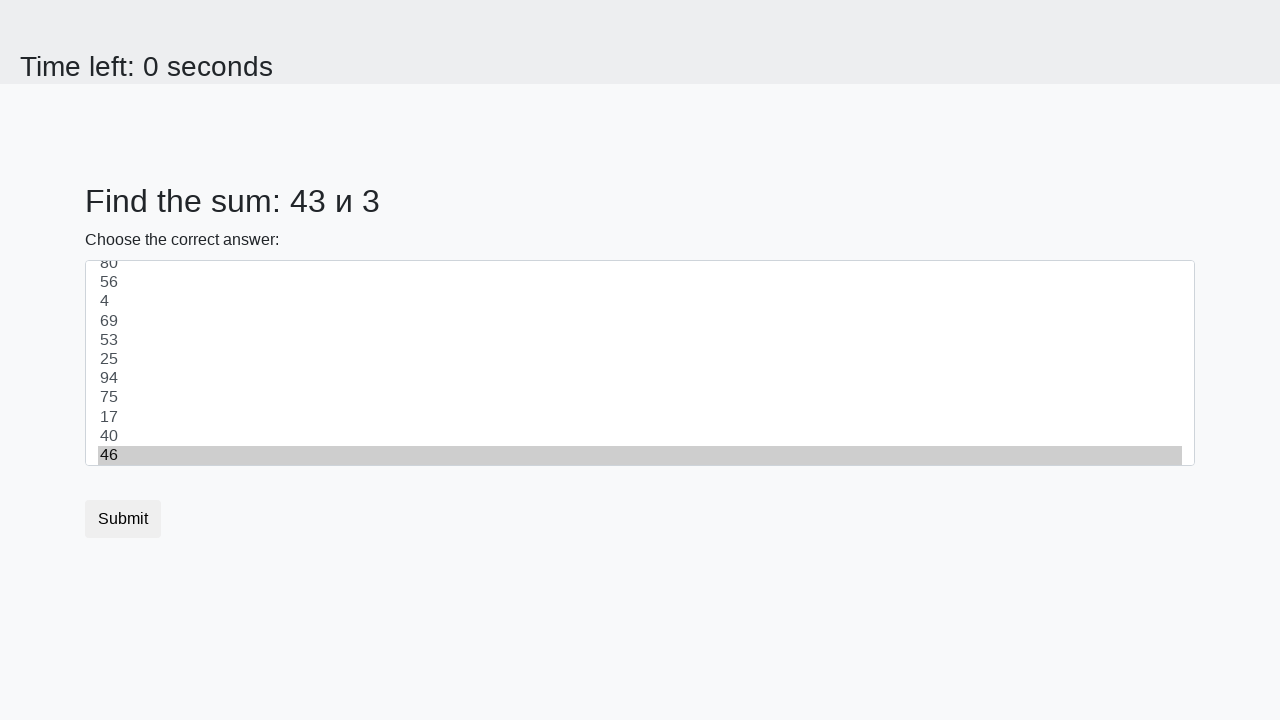

Clicked submit button to submit the form at (123, 519) on [type='submit']
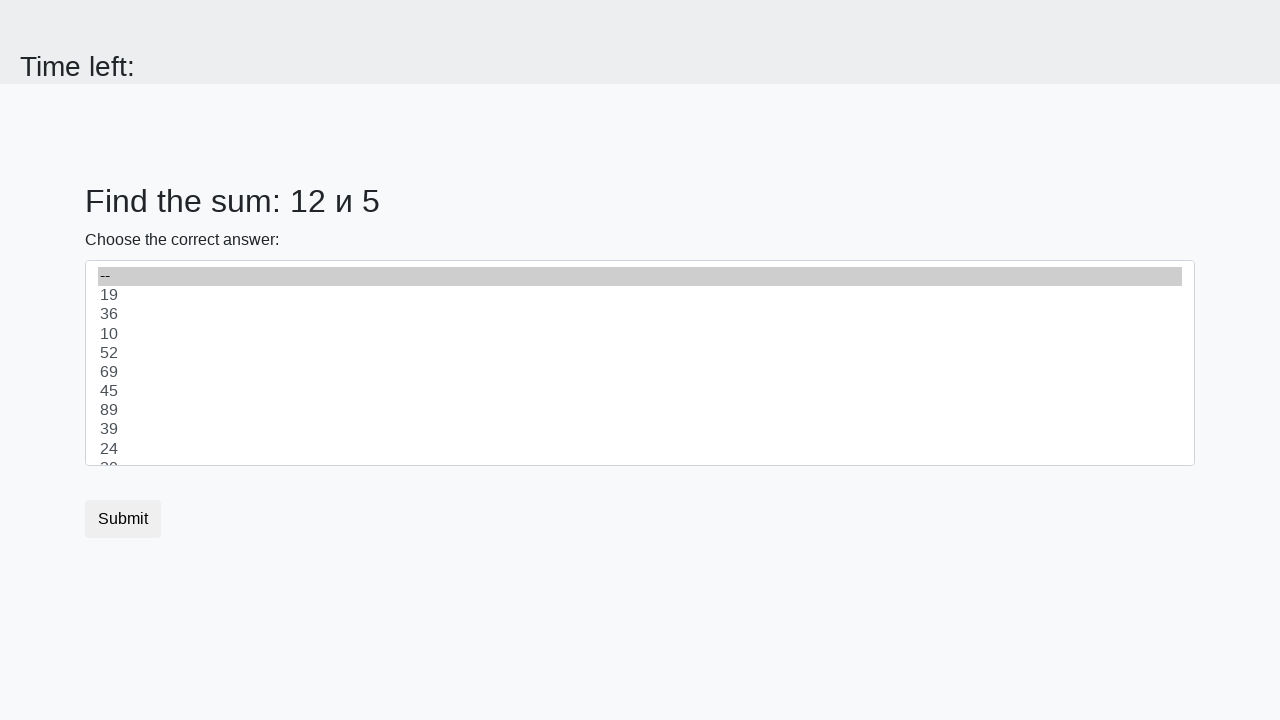

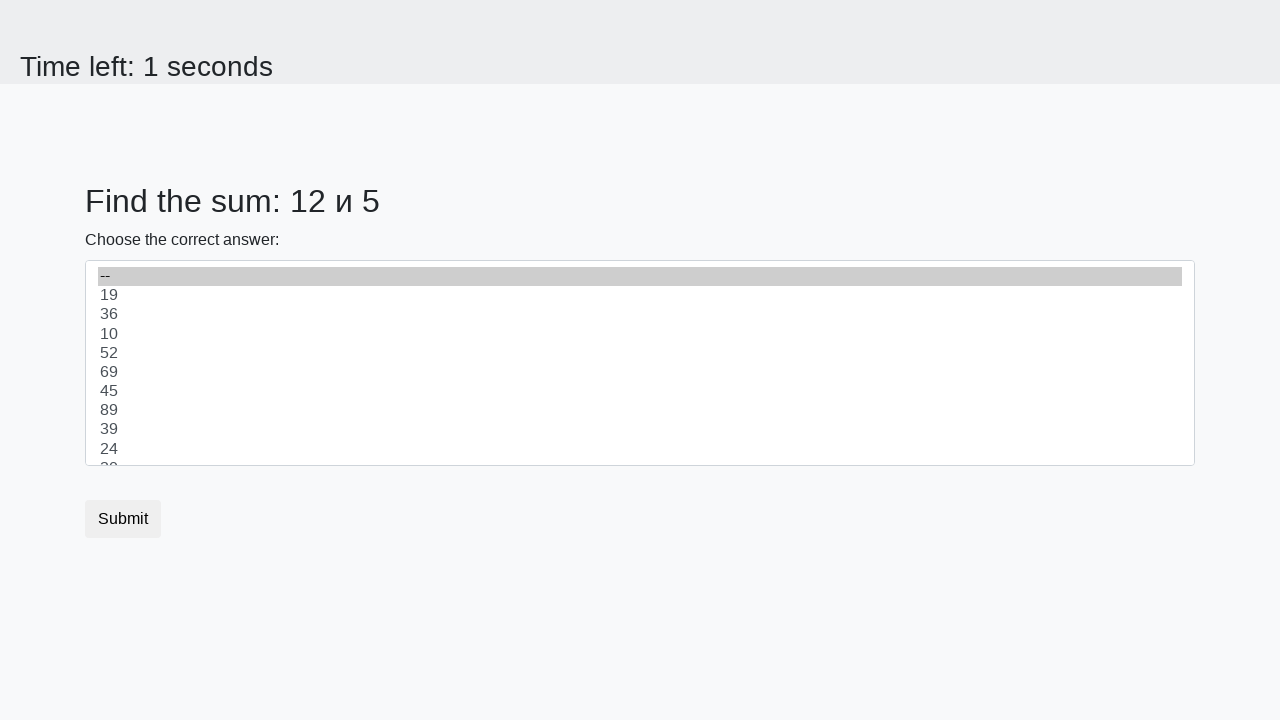